Tests that clicking the clear button clears the search input and hides the results dropdown

Starting URL: https://www.freecodecamp.org/learn

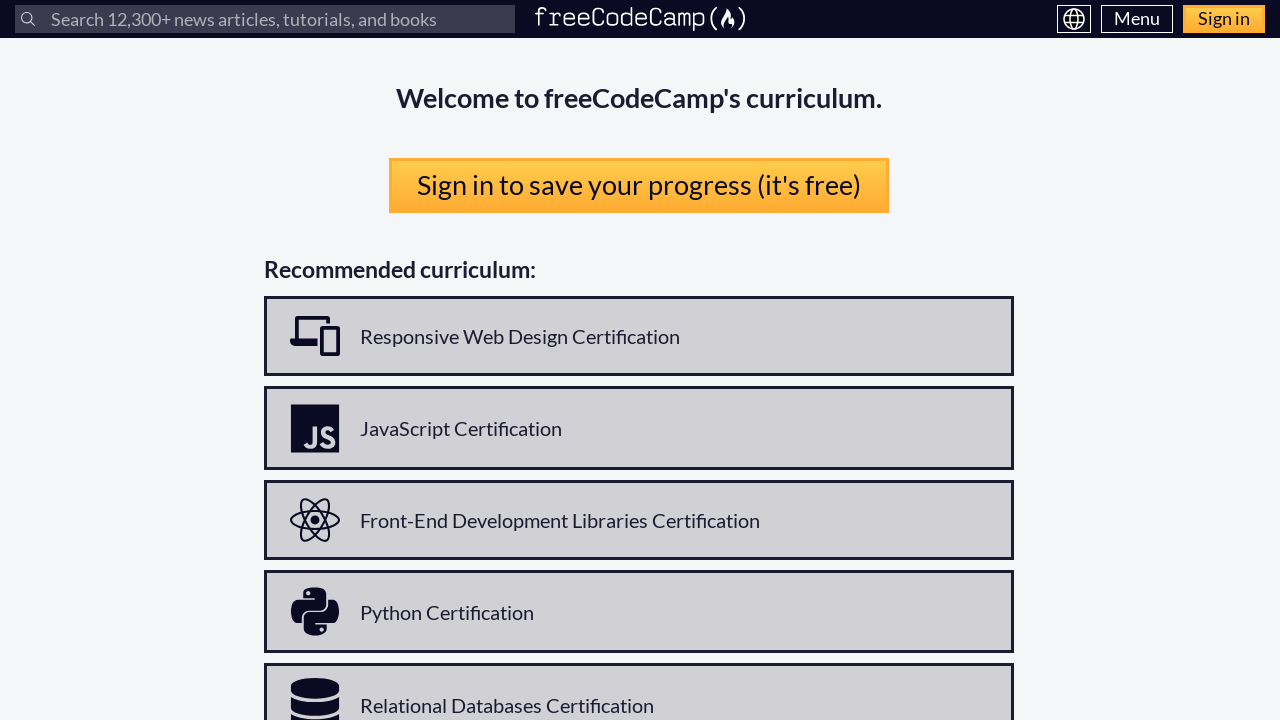

Navigated to https://www.freecodecamp.org/learn
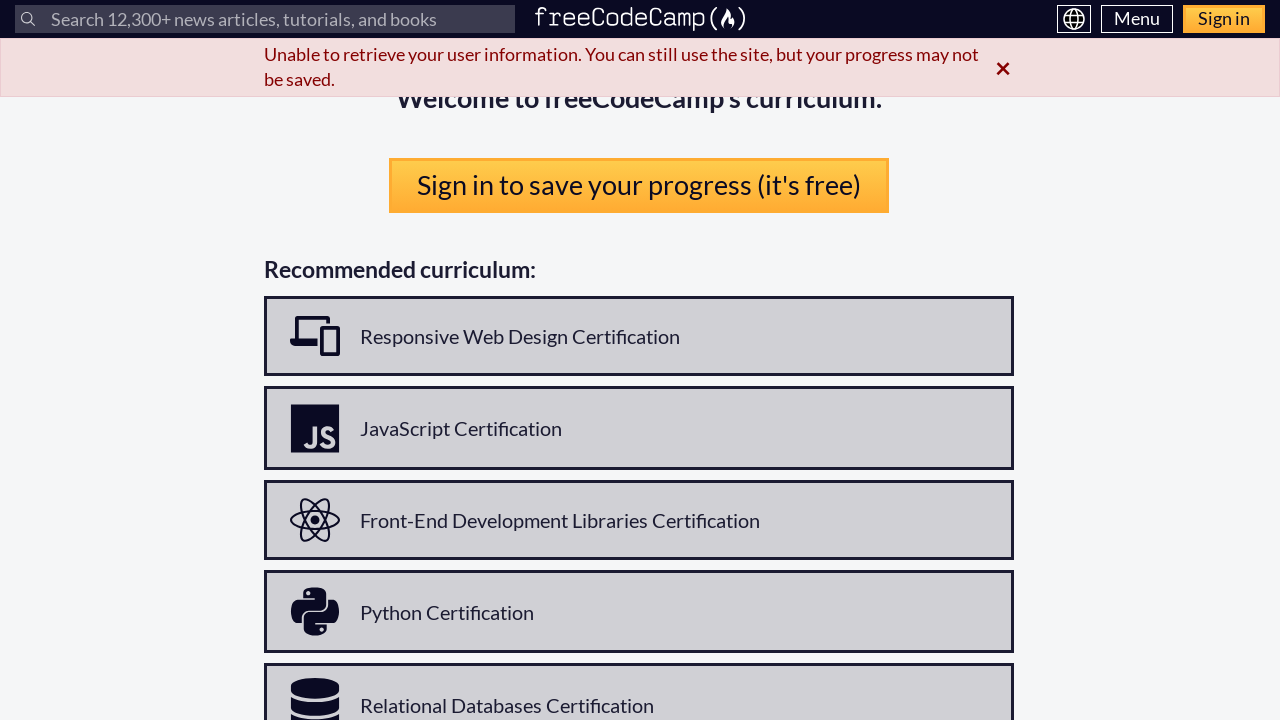

Located search input field
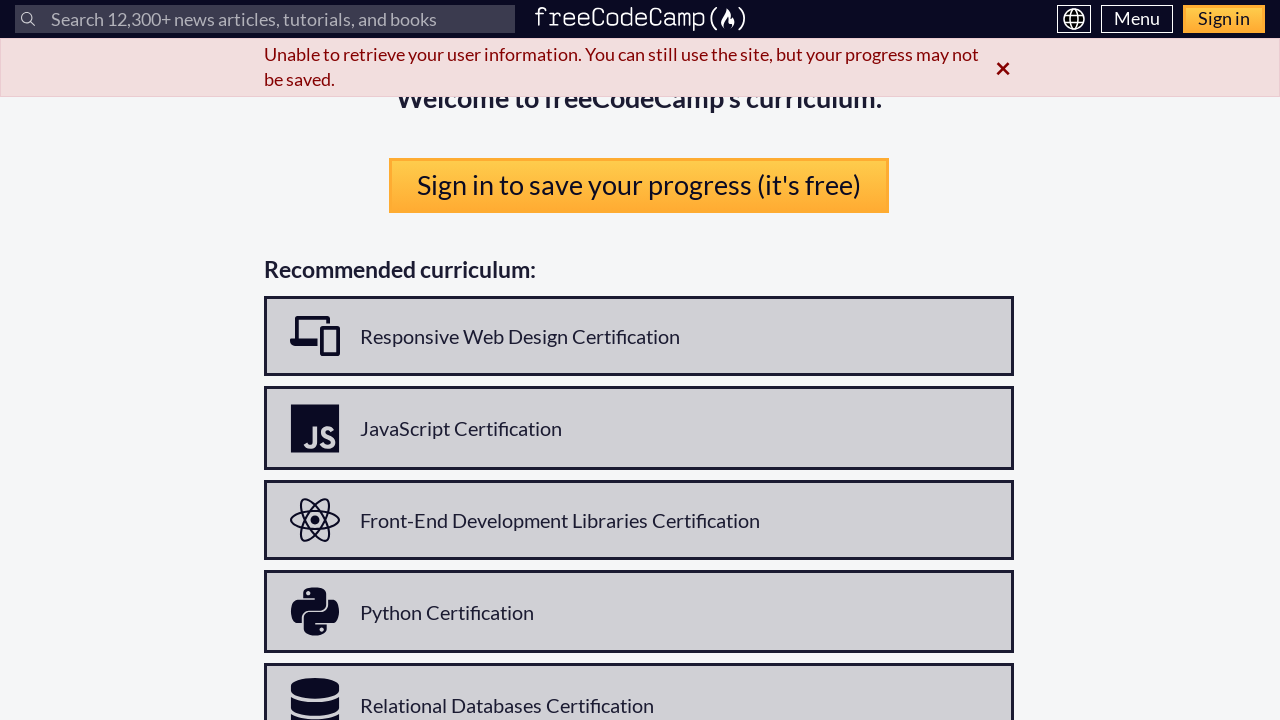

Verified search input is visible
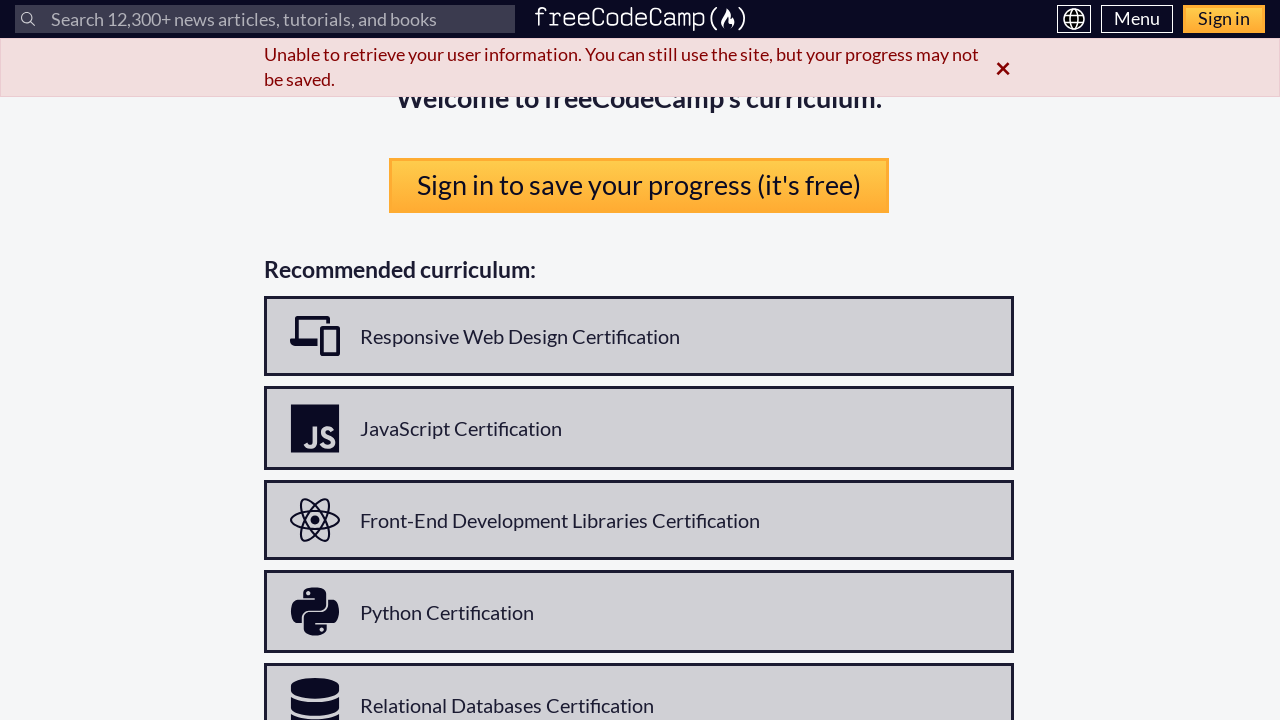

Filled search input with 'test query' on internal:label="Search"s
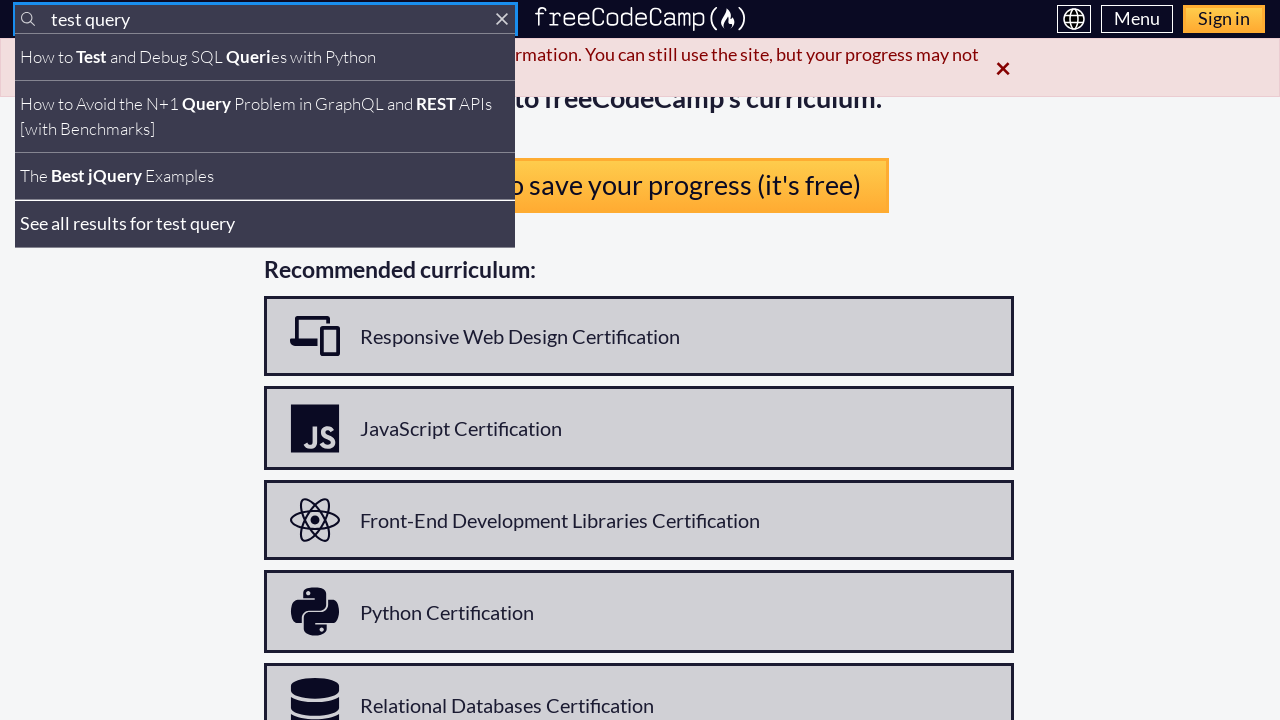

Clicked clear button to clear search terms at (502, 19) on internal:role=button[name="Clear search terms"i]
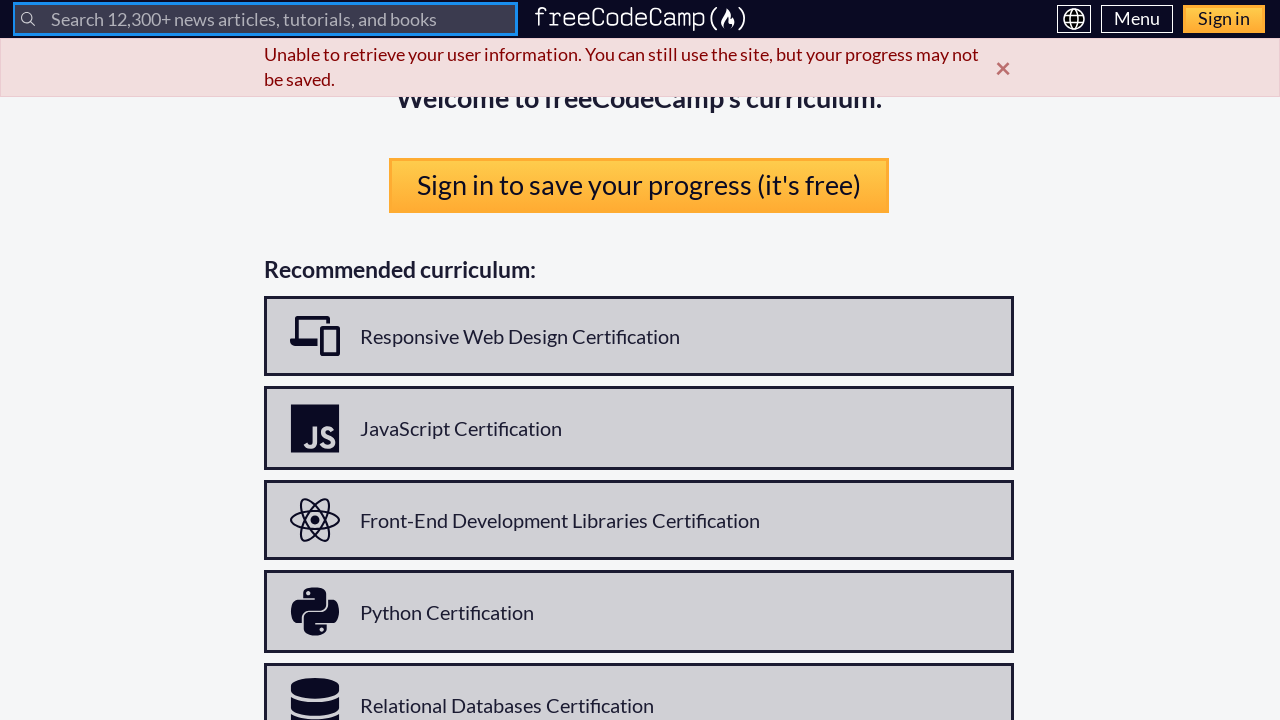

Verified search input is cleared and empty
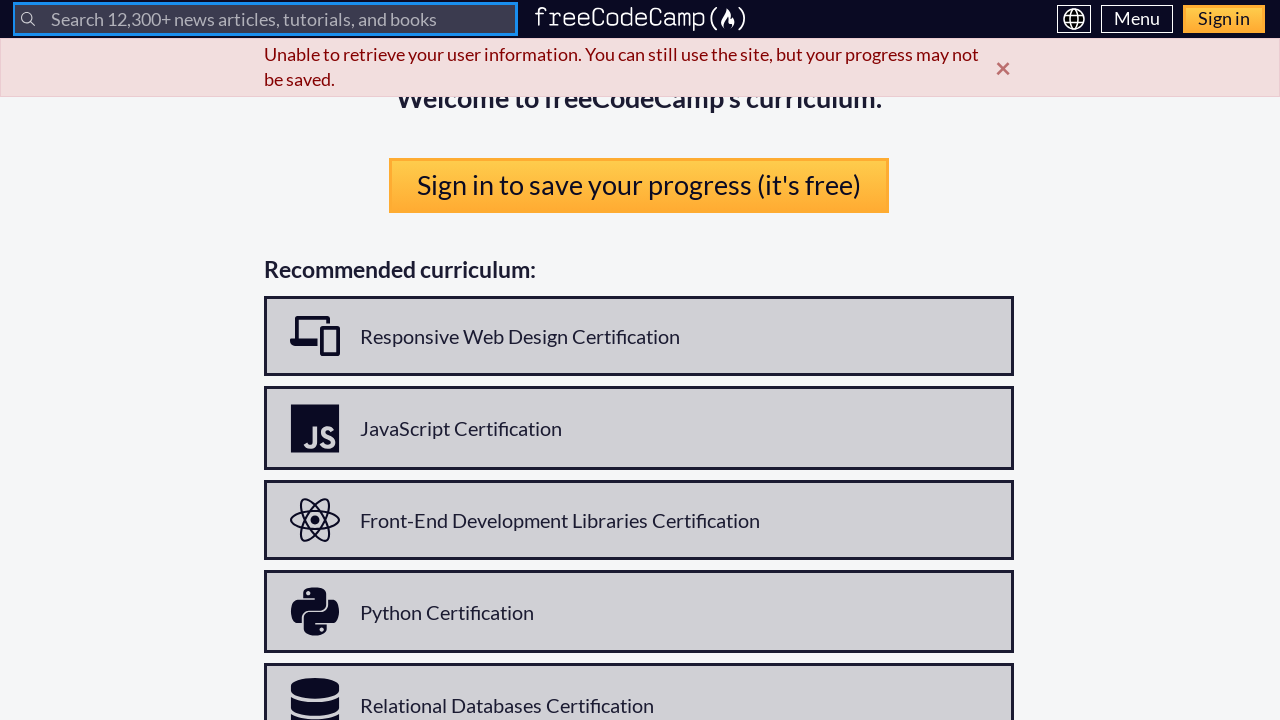

Located search results dropdown list
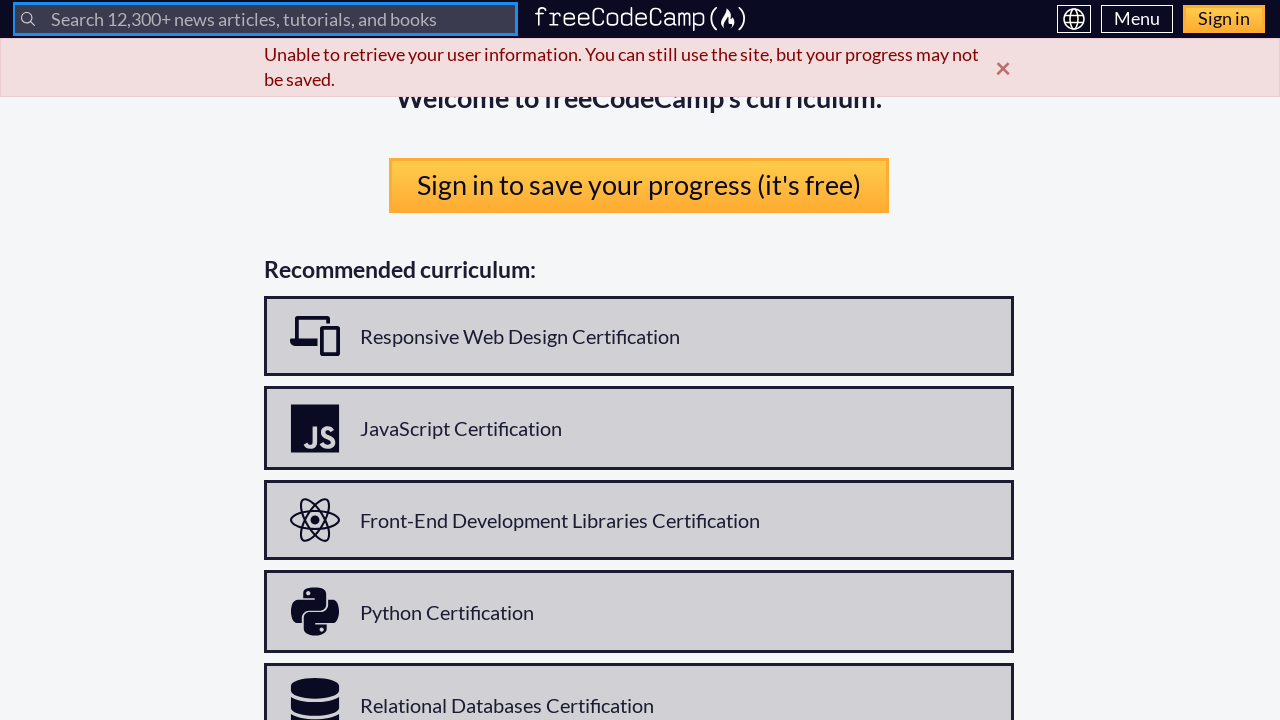

Verified search results dropdown is hidden
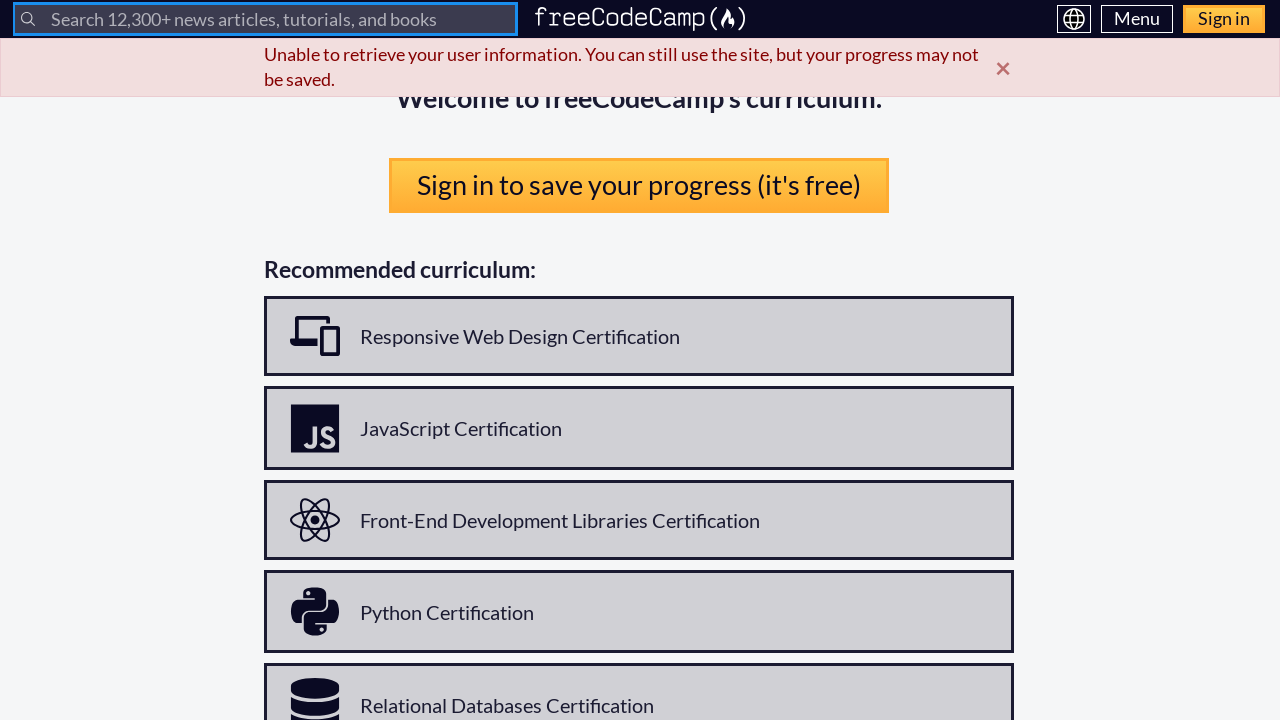

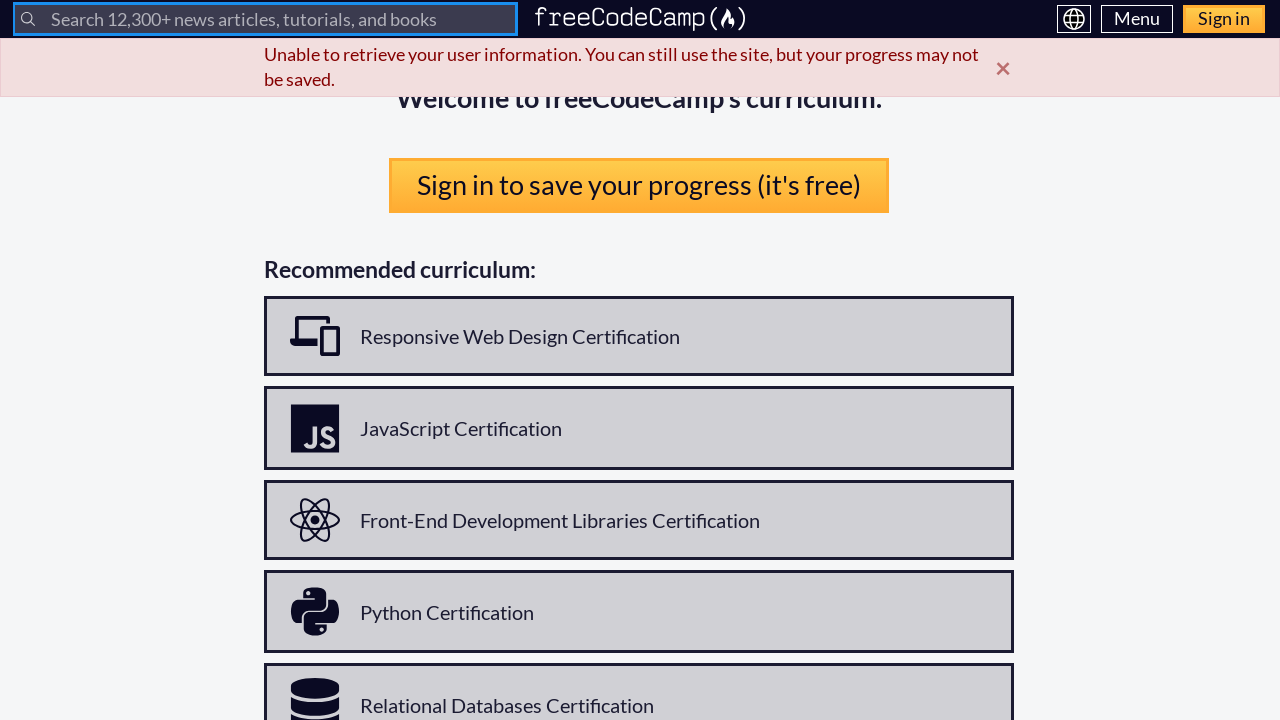